Tests user registration flow by navigating to the signup page, filling in registration details (name, email, password), checking the administrator checkbox, and submitting the form to verify successful registration.

Starting URL: https://front.serverest.dev/login

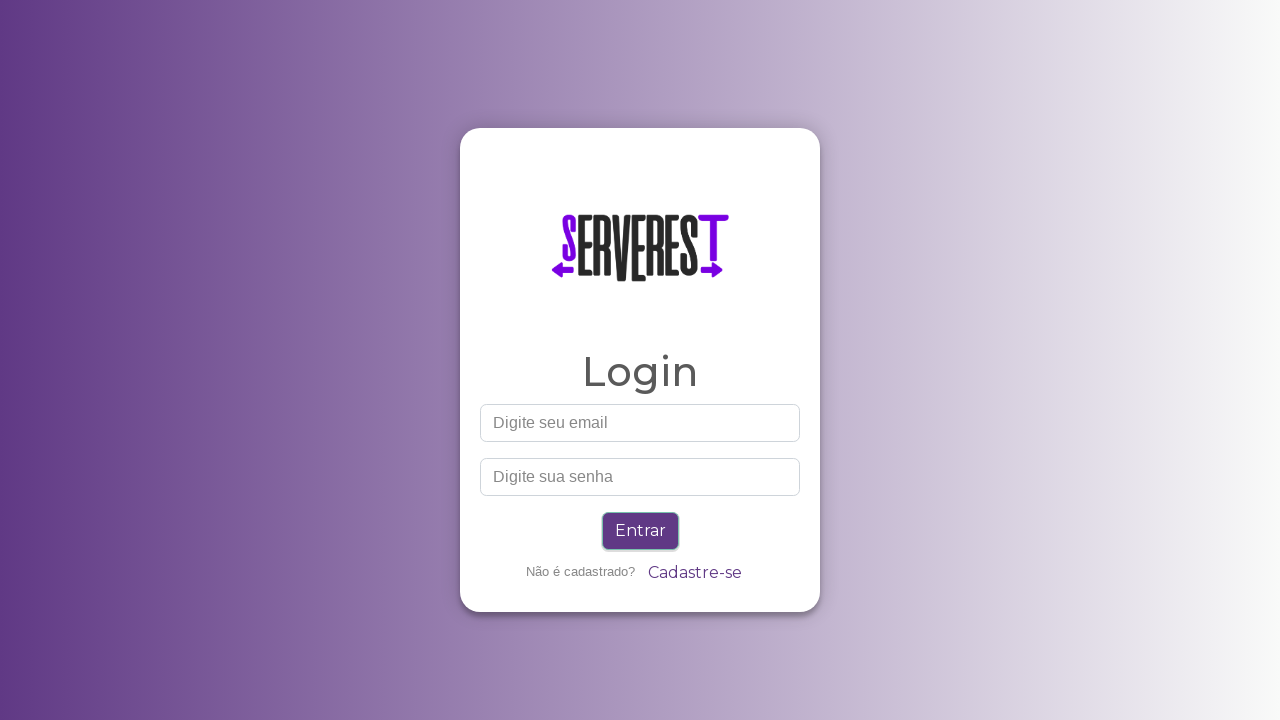

Clicked 'Cadastre-se' (Register) link to navigate to signup page at (694, 573) on text=Cadastre-se
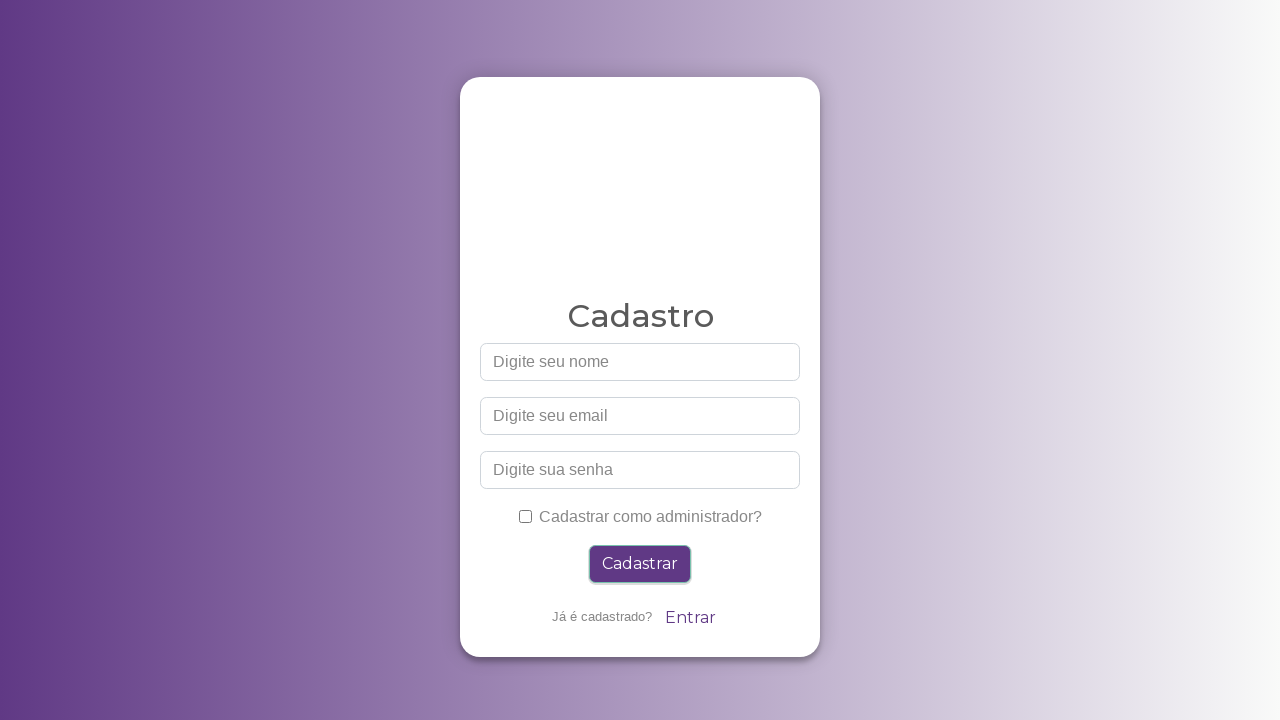

Filled in name field with 'Teste Selenium' on #nome
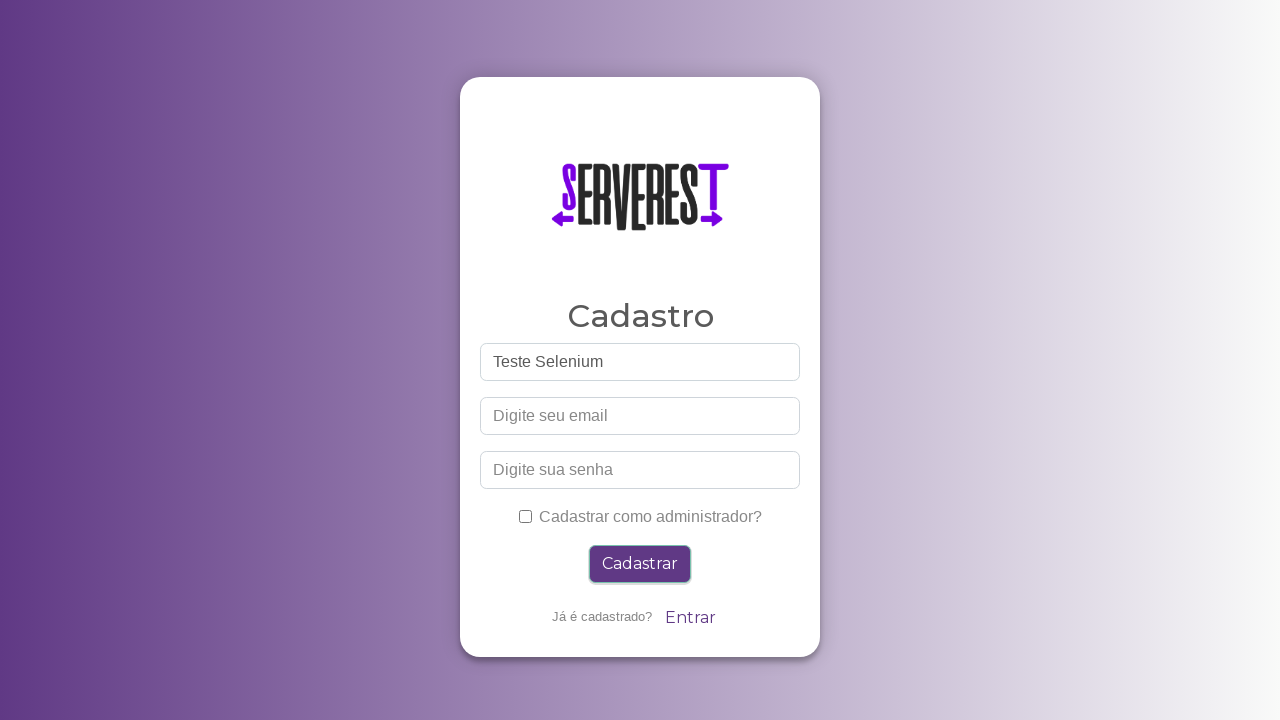

Filled in email field with 'testuser7842@example.com' on #email
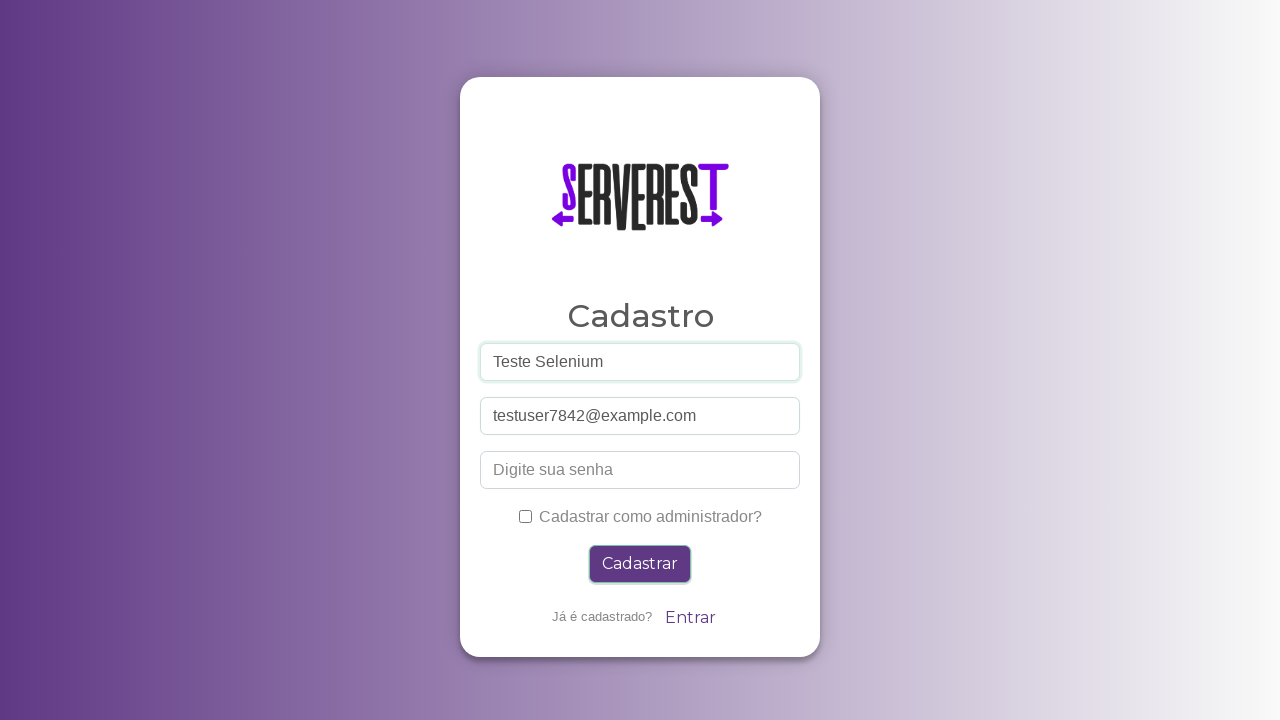

Filled in password field with '1234567' on #password
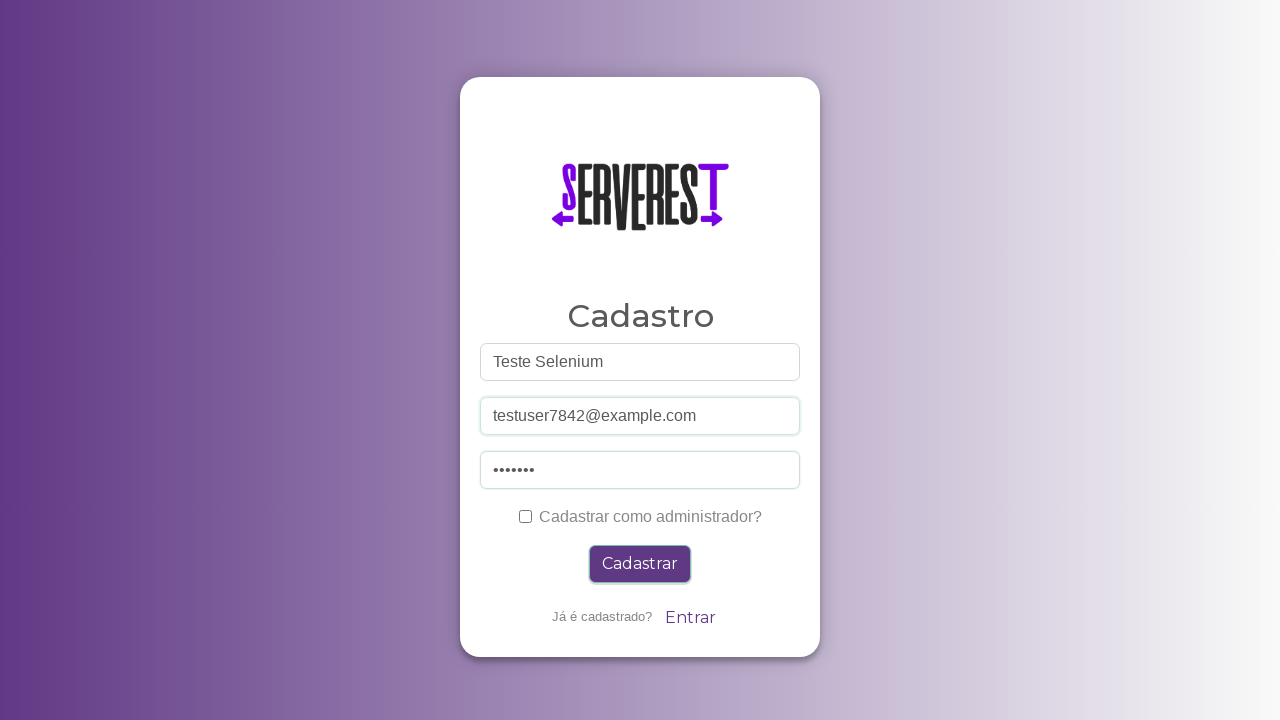

Checked administrator checkbox at (525, 516) on #administrador
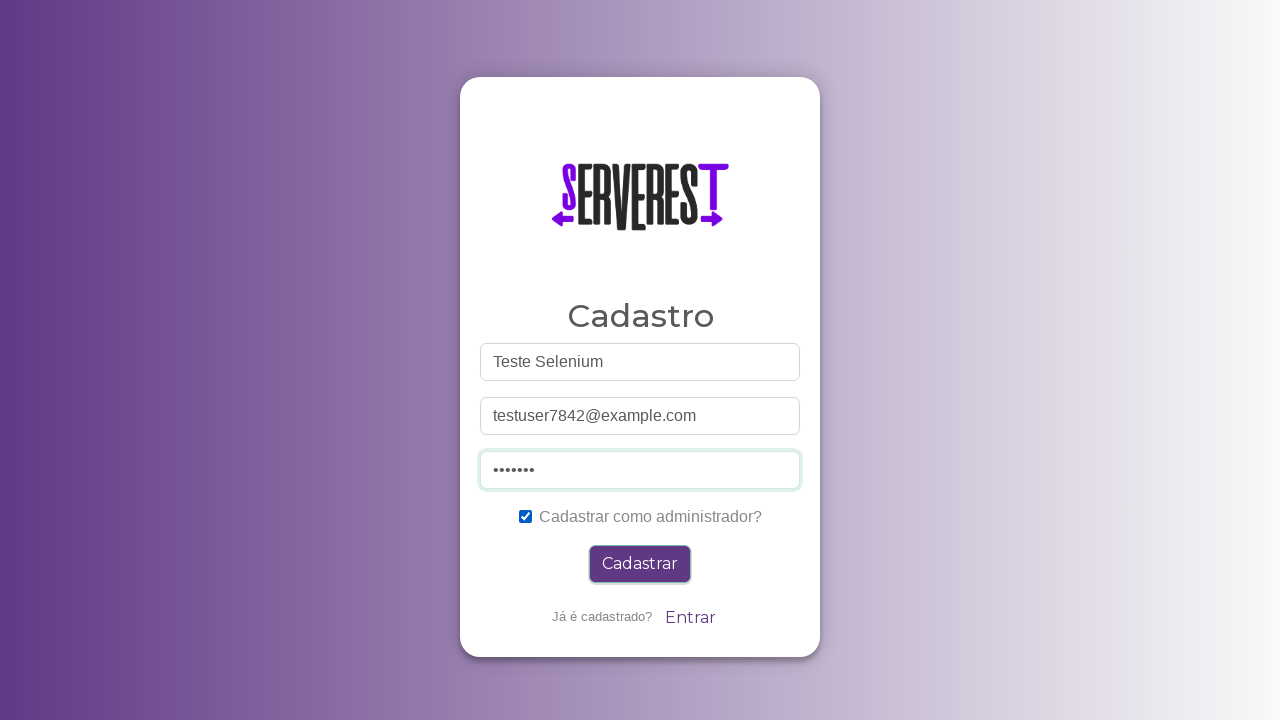

Clicked primary button to submit registration form at (640, 564) on .btn-primary
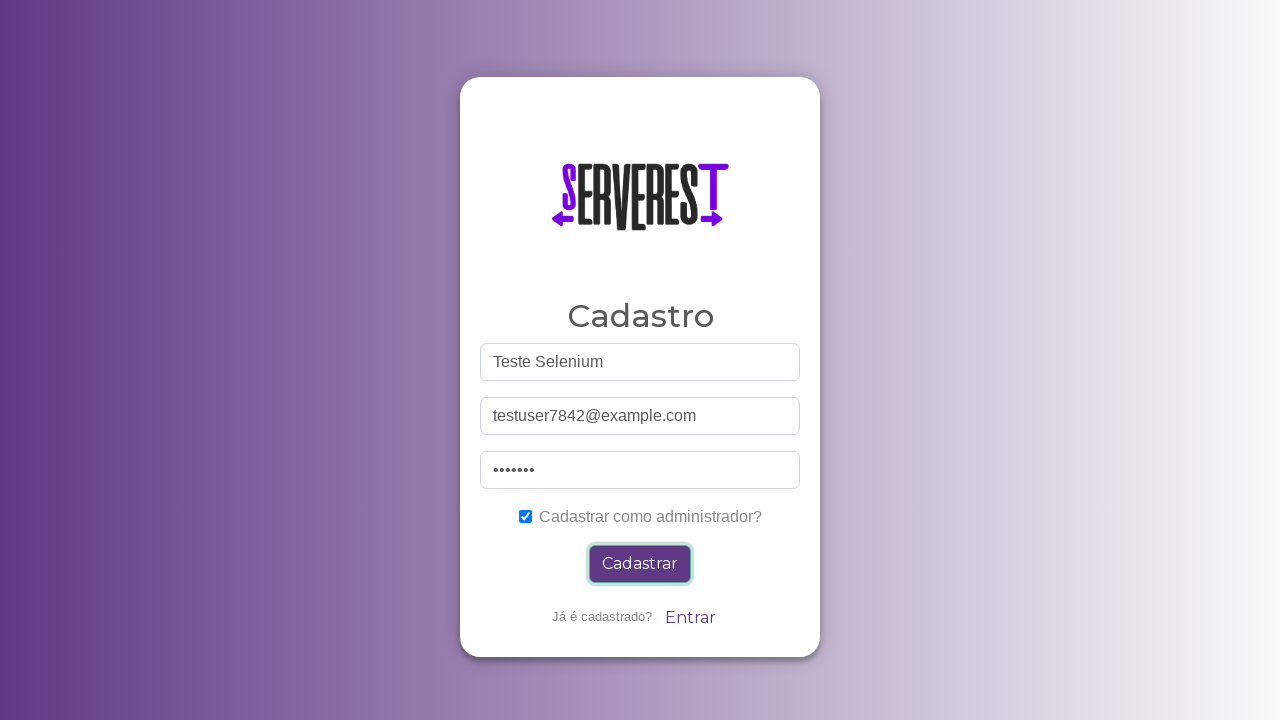

Success alert appeared, registration completed
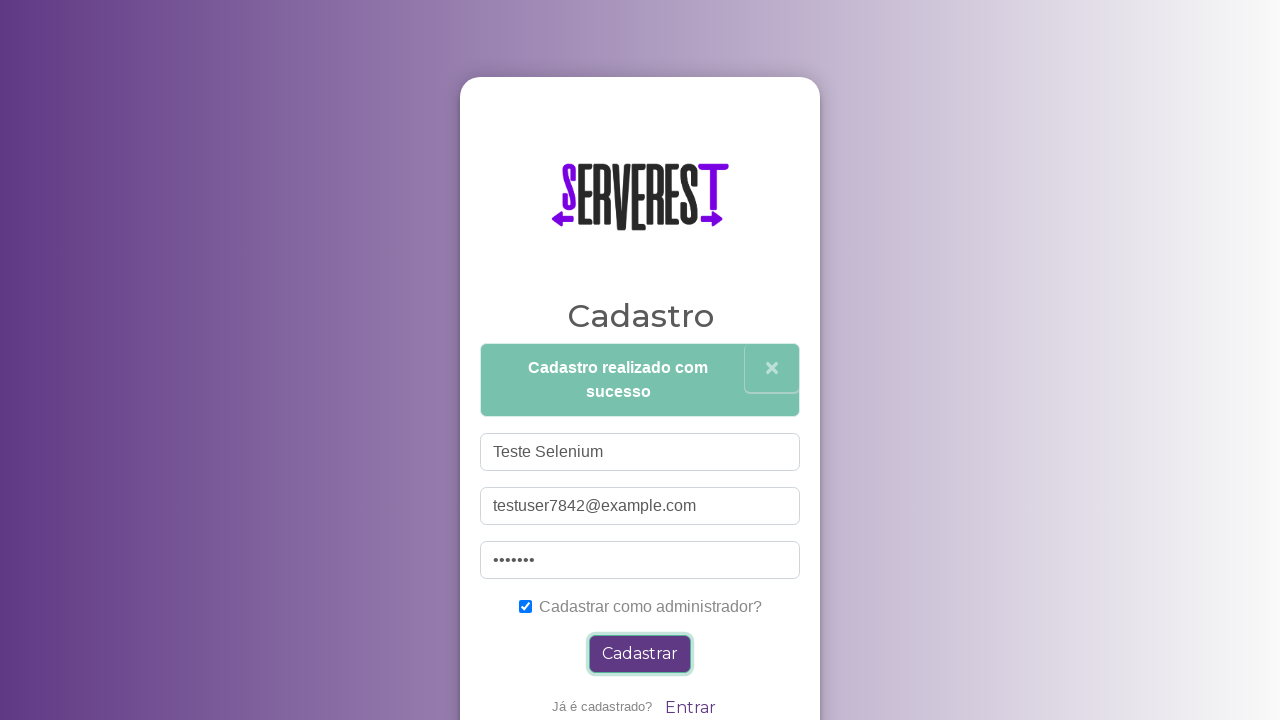

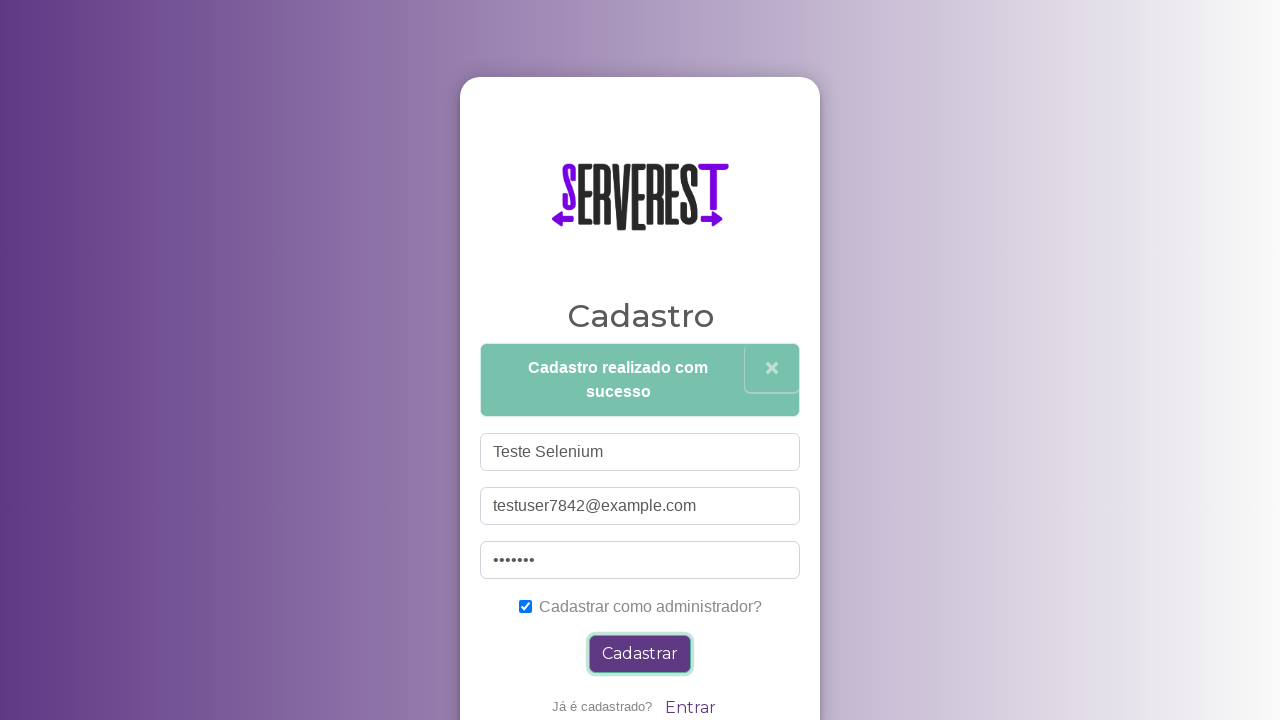